Tests link navigation in the footer section by opening each link in the first column of the footer in new tabs and verifying they load

Starting URL: https://rahulshettyacademy.com/AutomationPractice/

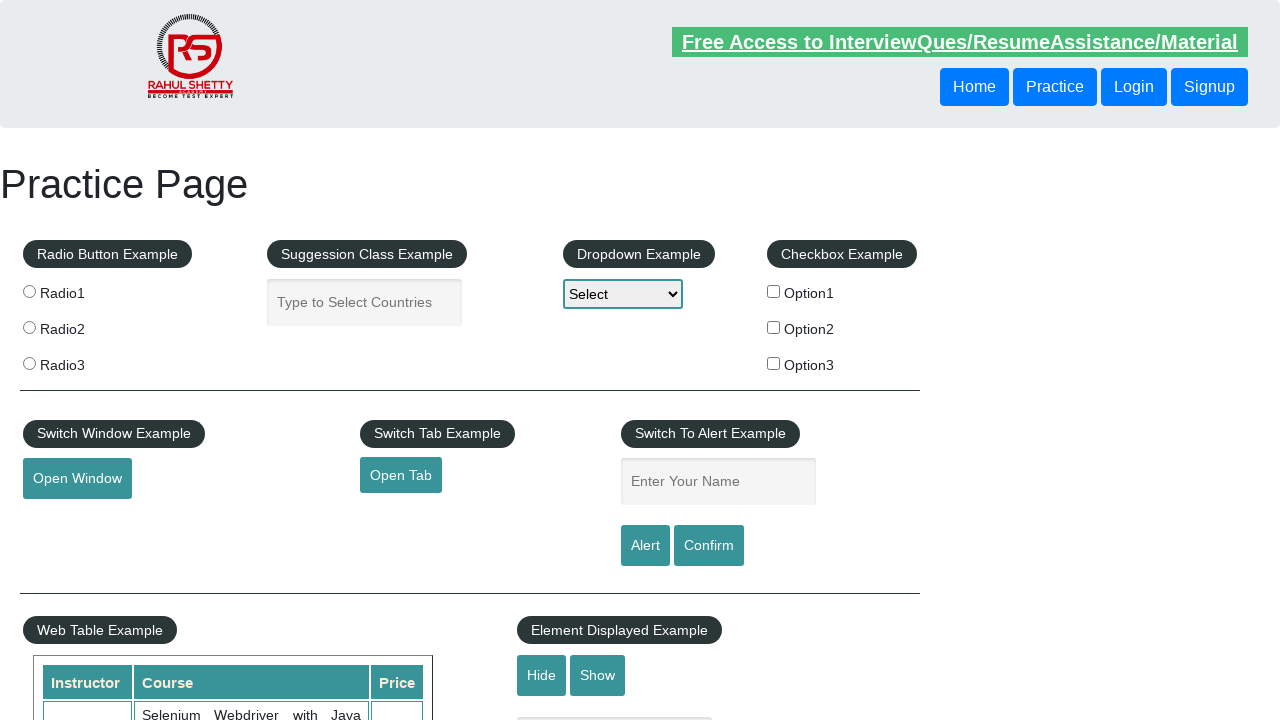

Counted all links on page
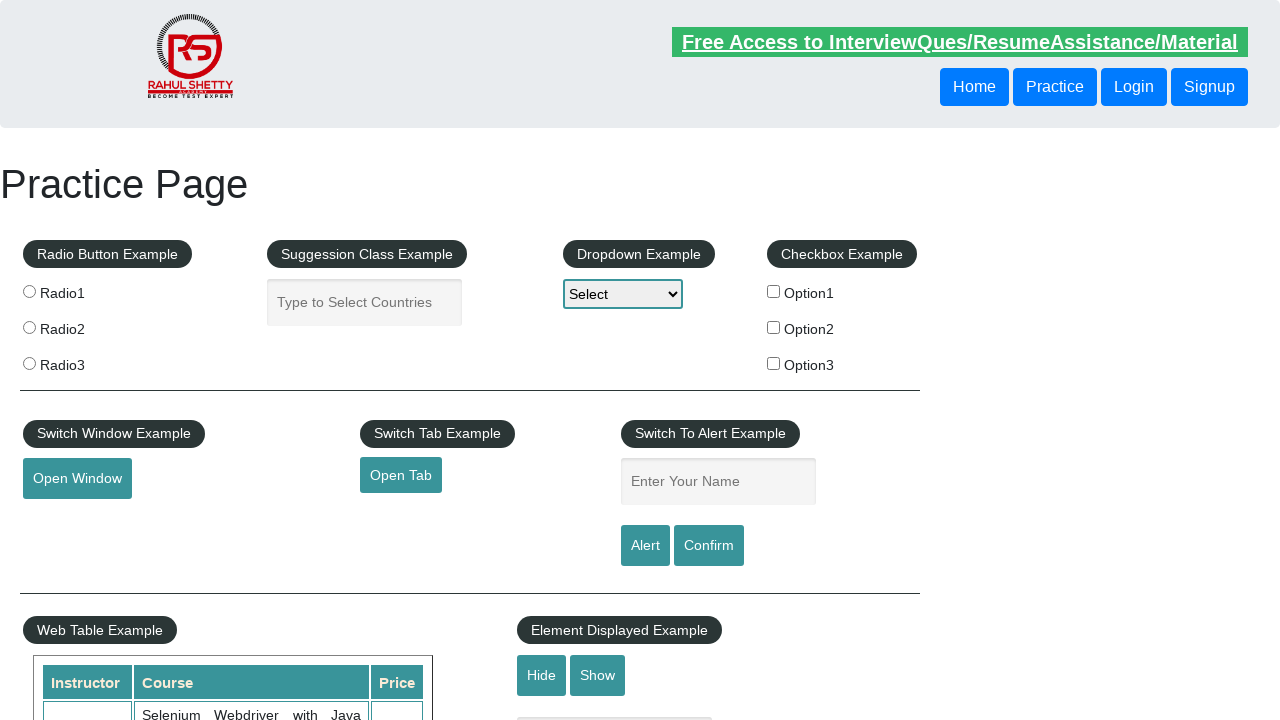

Located footer section
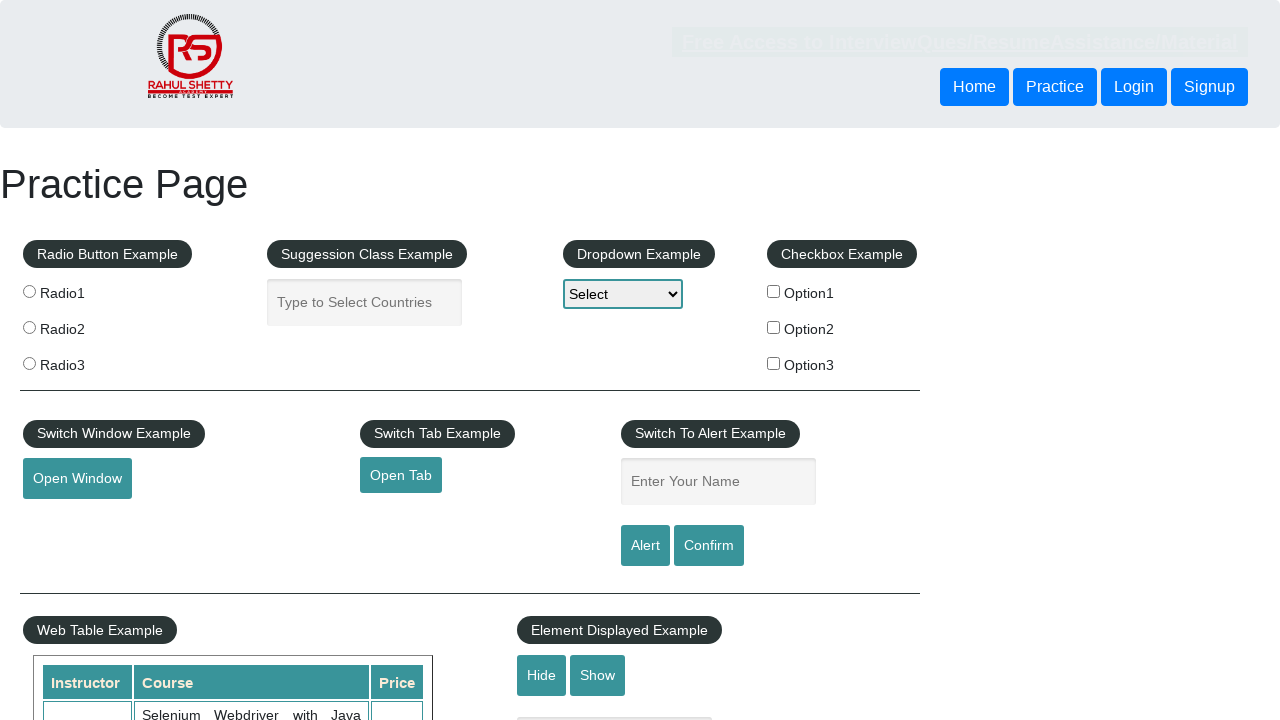

Counted links in footer section
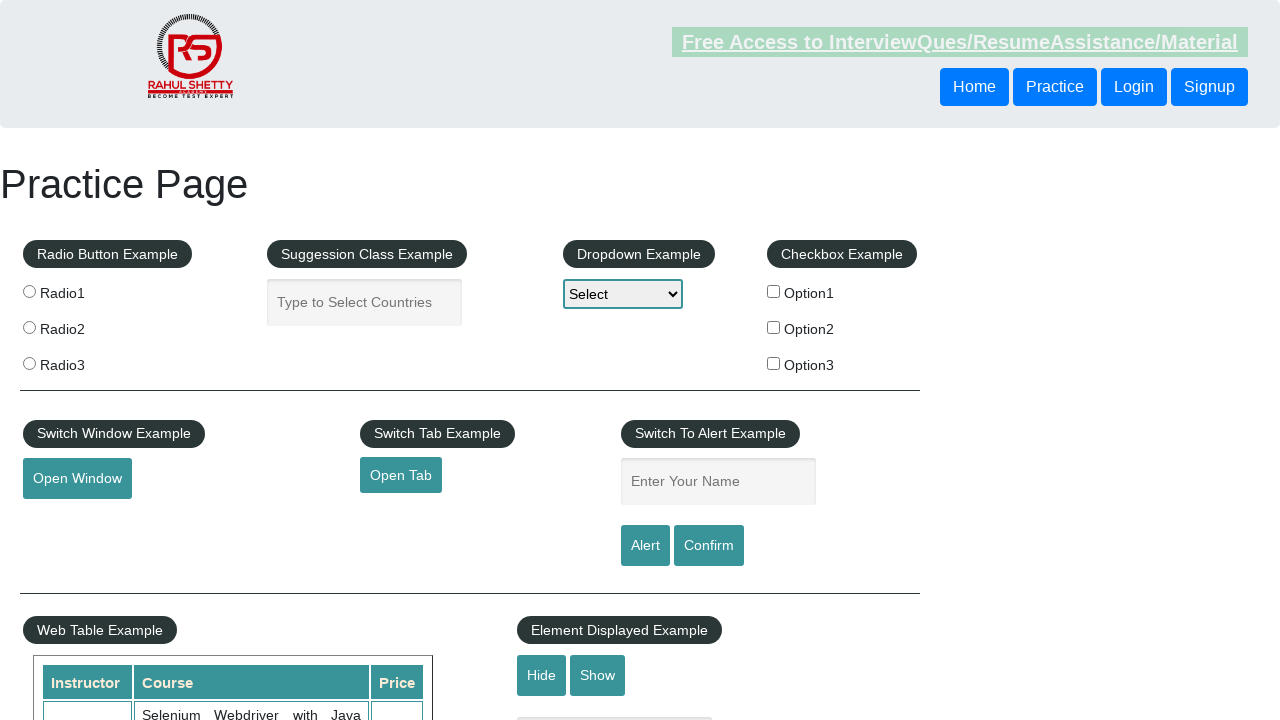

Located first column of footer table
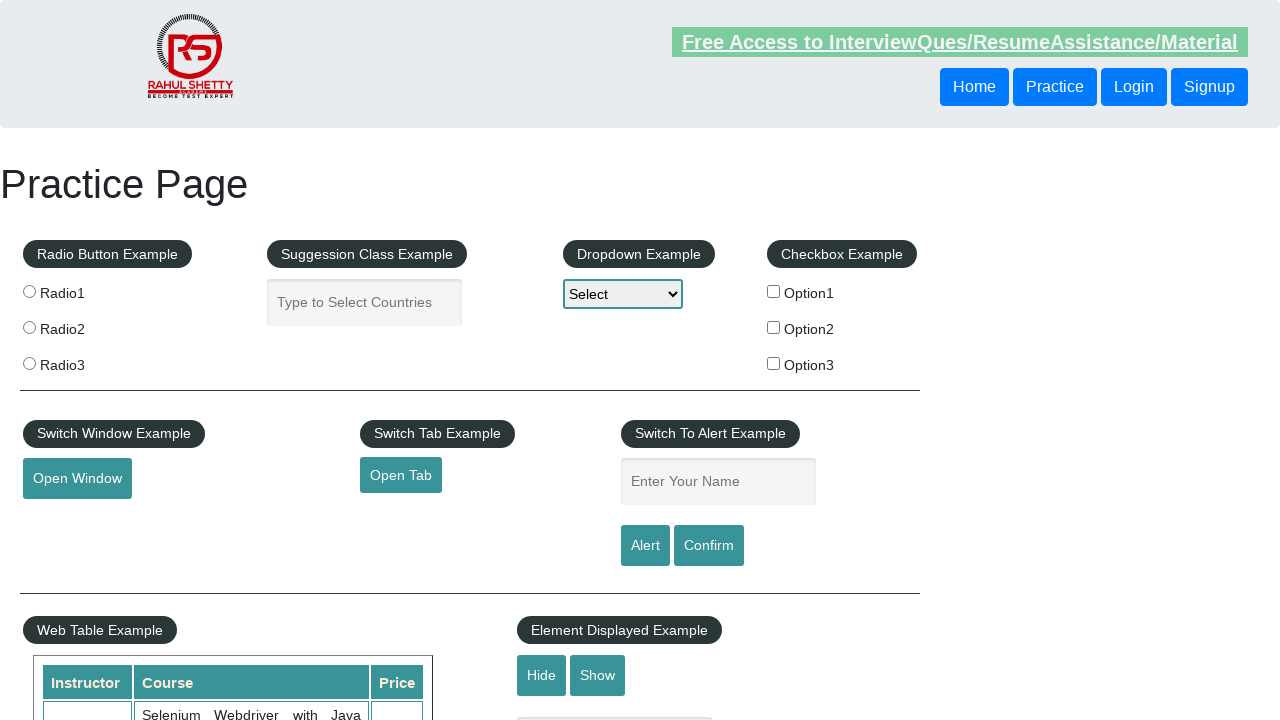

Counted links in first column
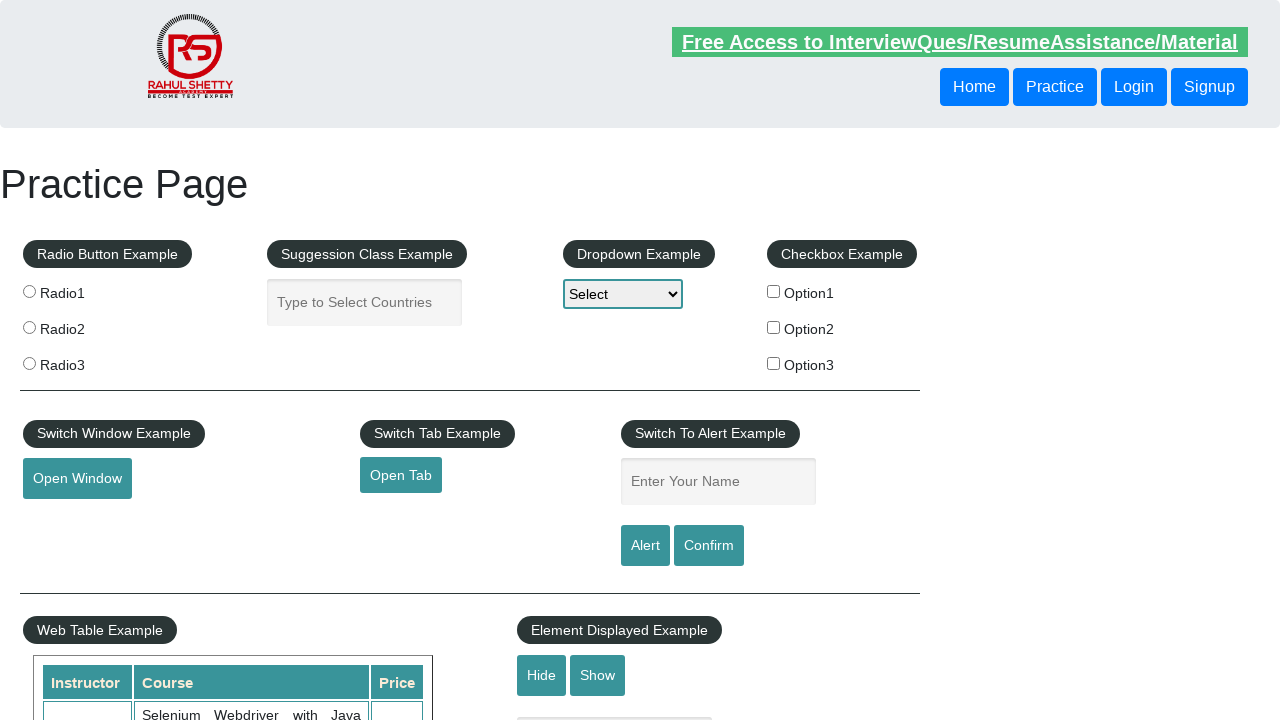

Retrieved all link elements from first column
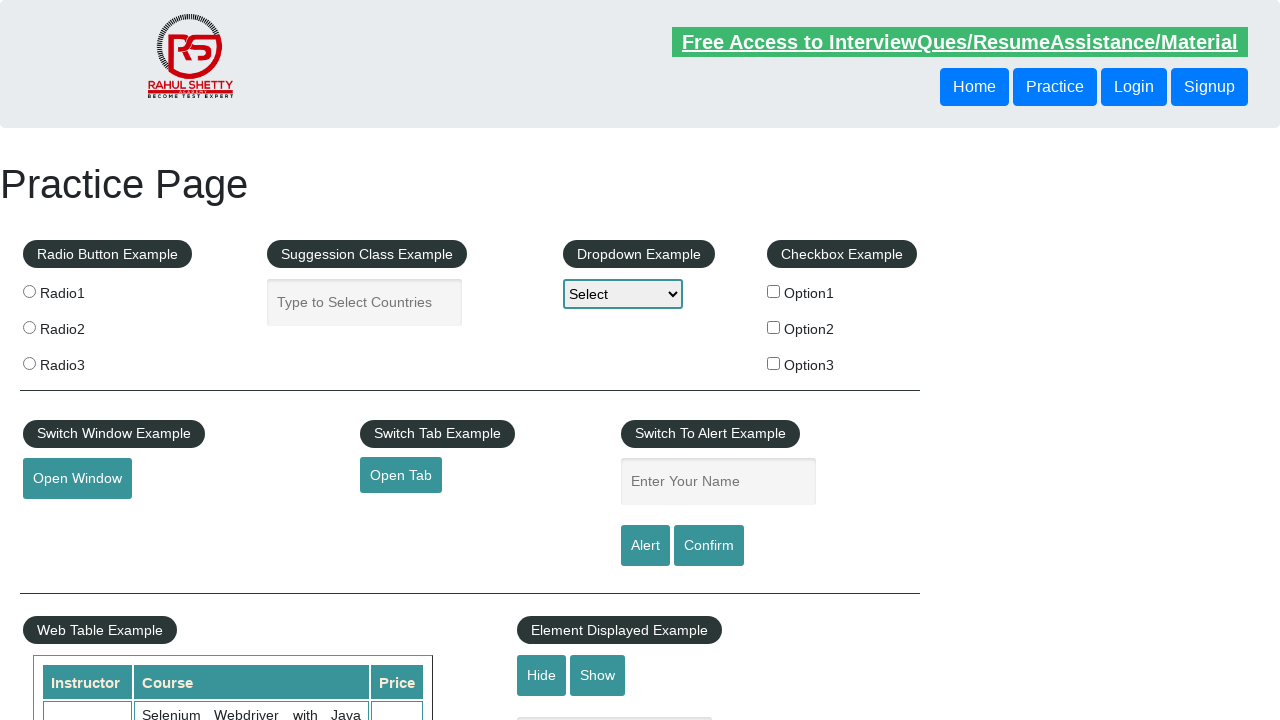

Opened footer link 1 in new tab using Ctrl+Click at (68, 520) on #gf-BIG >> xpath=//table[@class='gf-t']/tbody/tr/td[1] >> a >> nth=1
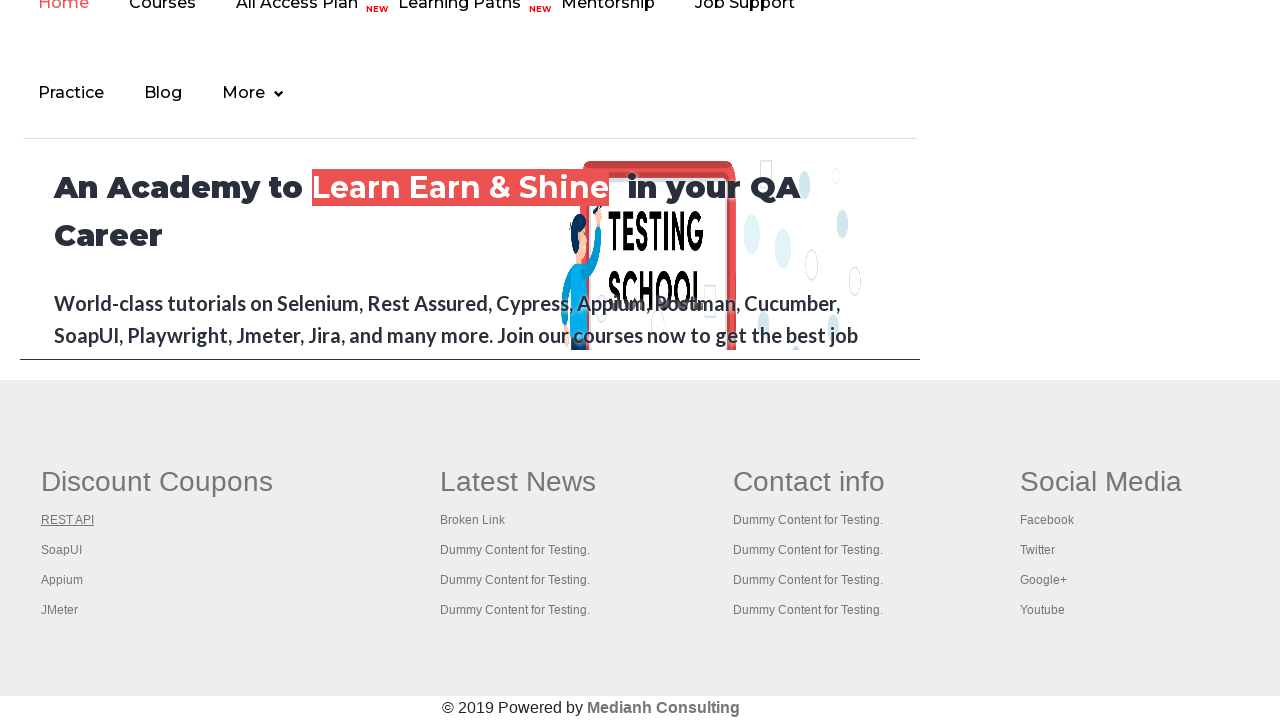

Opened footer link 2 in new tab using Ctrl+Click at (62, 550) on #gf-BIG >> xpath=//table[@class='gf-t']/tbody/tr/td[1] >> a >> nth=2
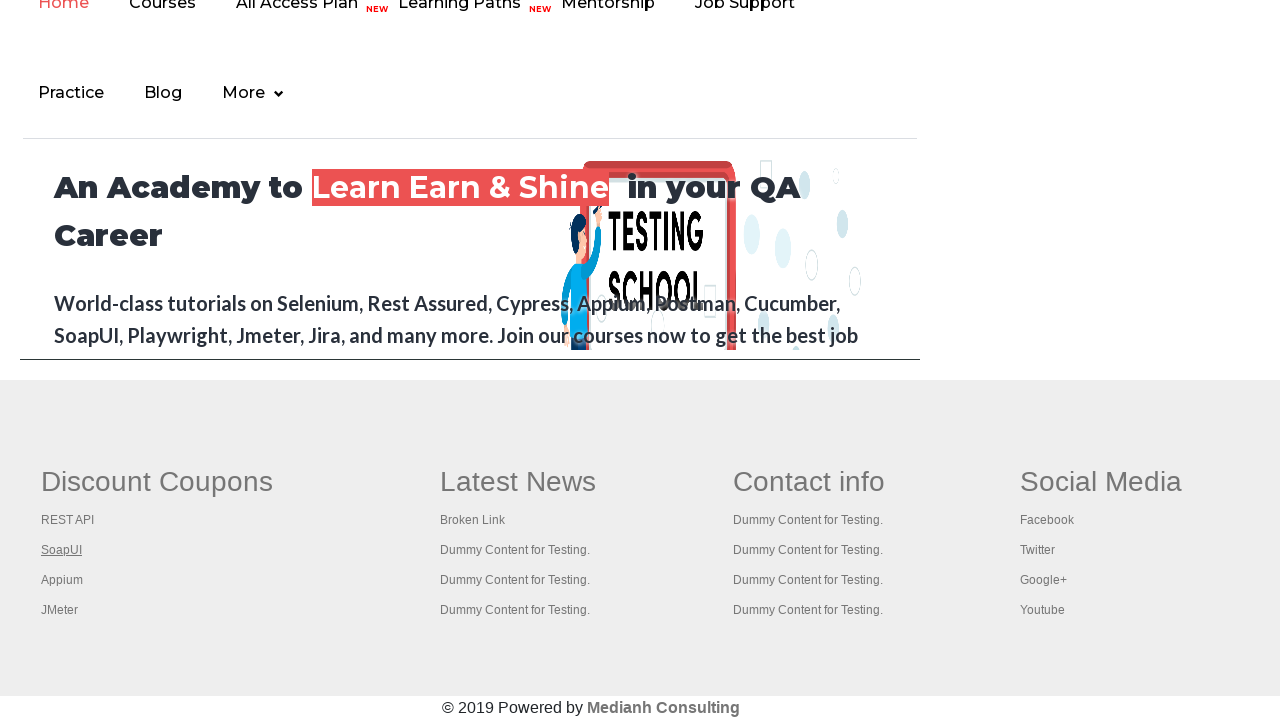

Opened footer link 3 in new tab using Ctrl+Click at (62, 580) on #gf-BIG >> xpath=//table[@class='gf-t']/tbody/tr/td[1] >> a >> nth=3
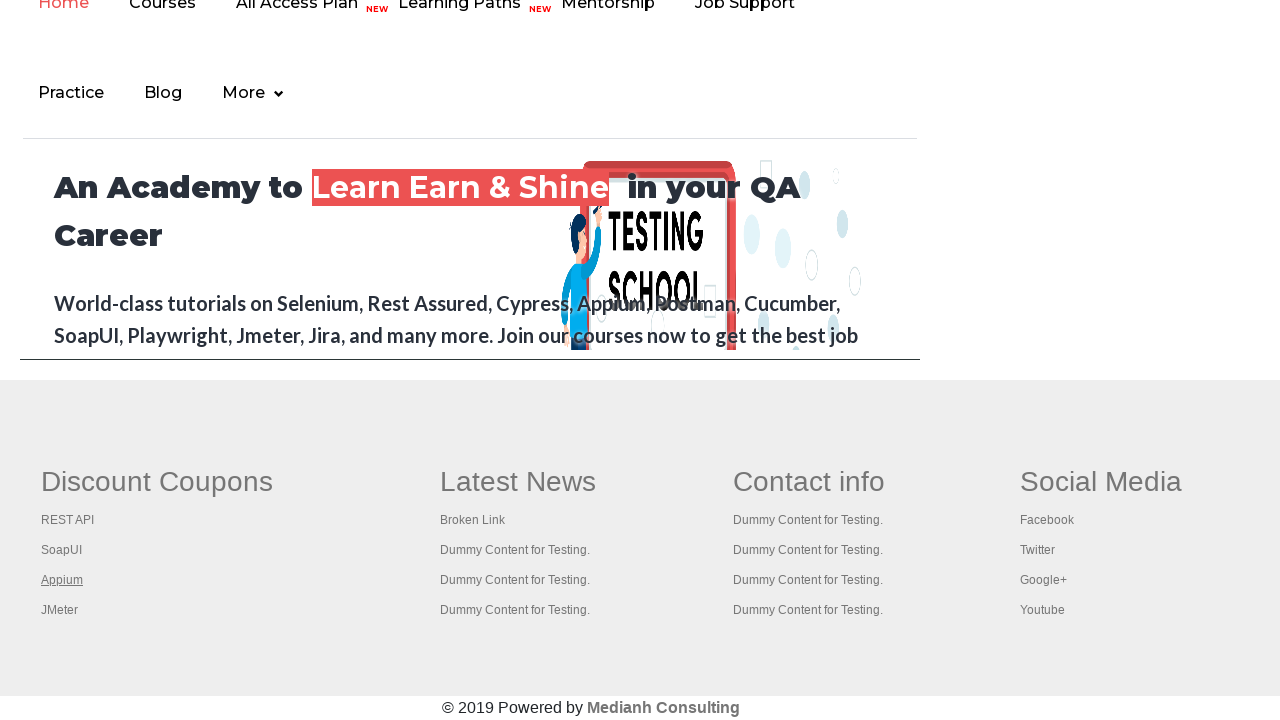

Opened footer link 4 in new tab using Ctrl+Click at (60, 610) on #gf-BIG >> xpath=//table[@class='gf-t']/tbody/tr/td[1] >> a >> nth=4
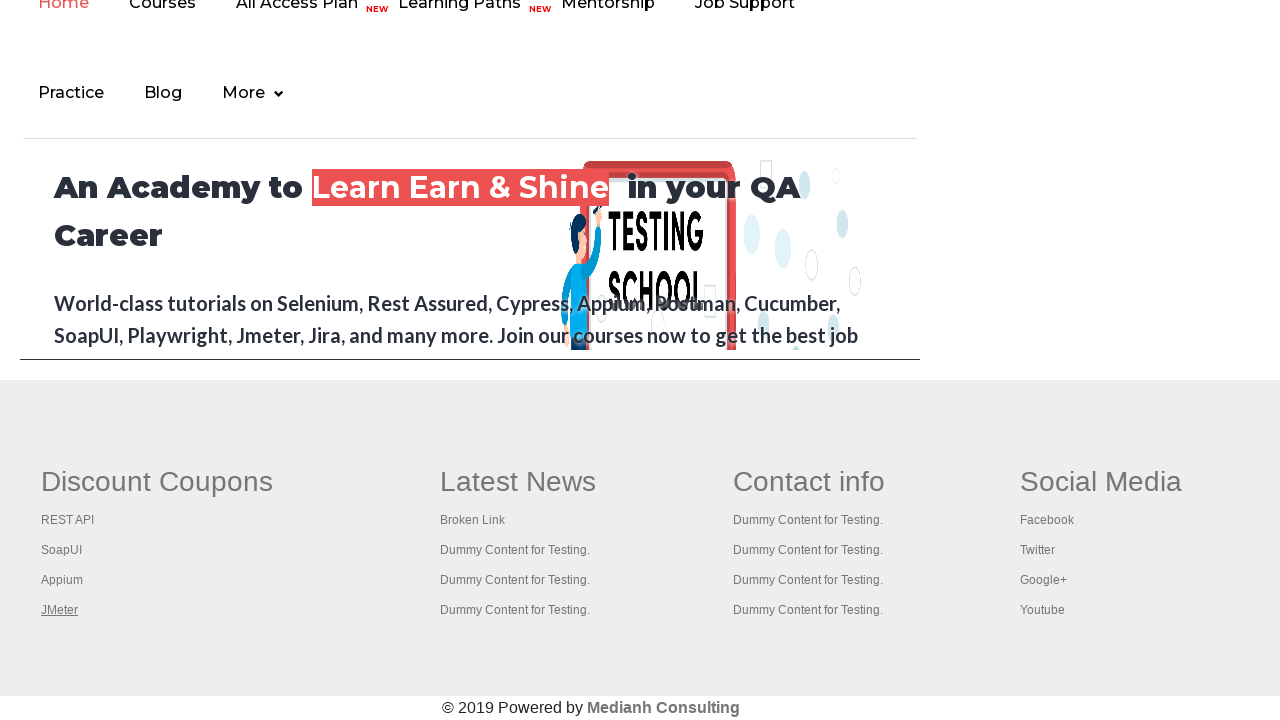

Waited for new tab 1 to load completely
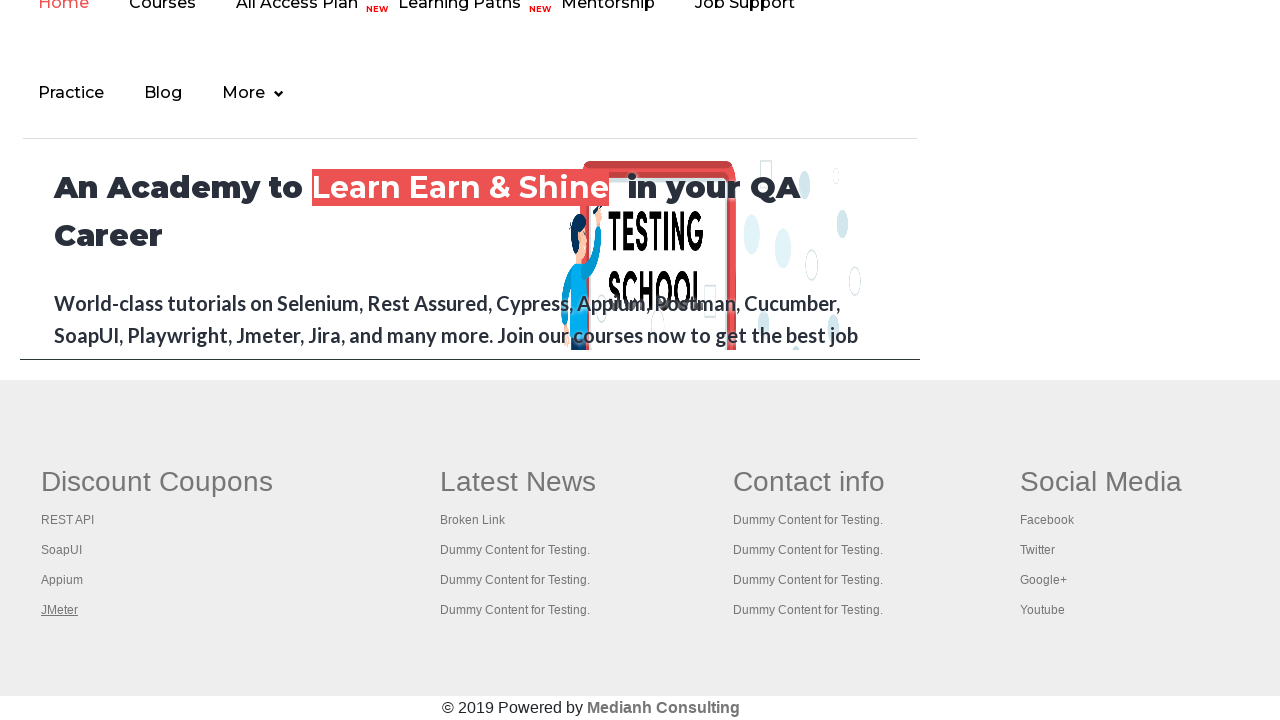

Waited for new tab 2 to load completely
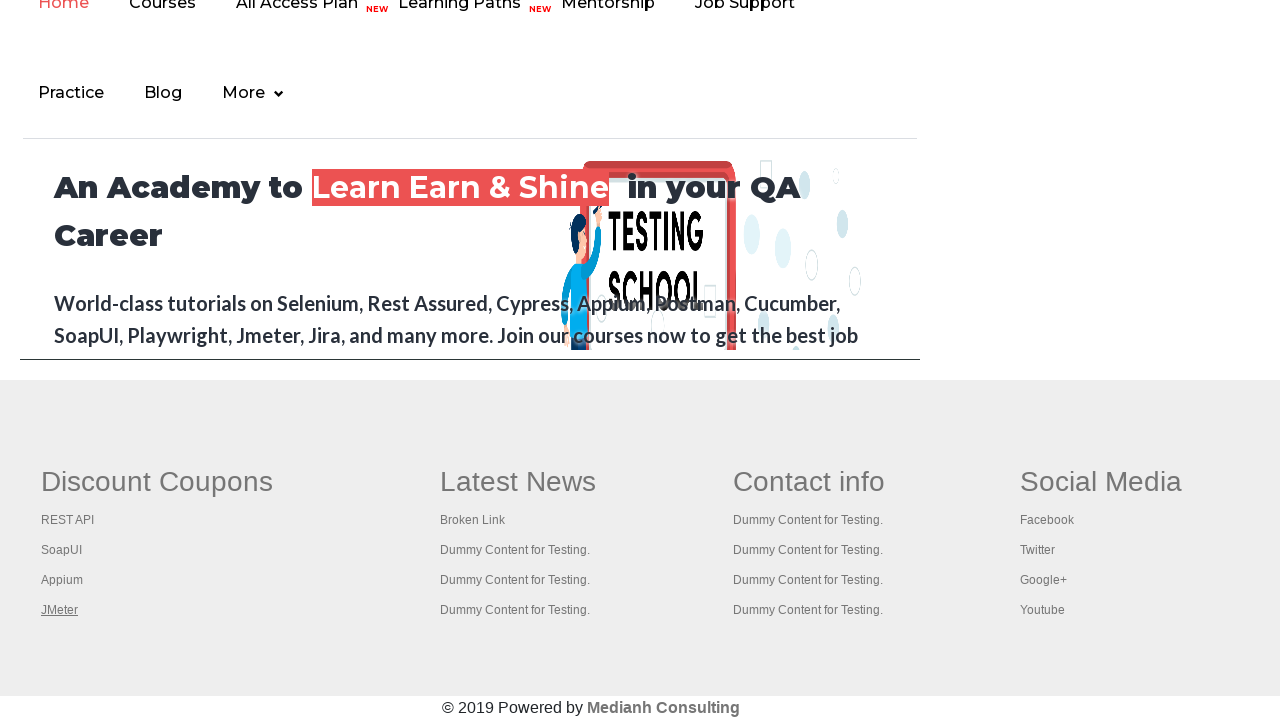

Waited for new tab 3 to load completely
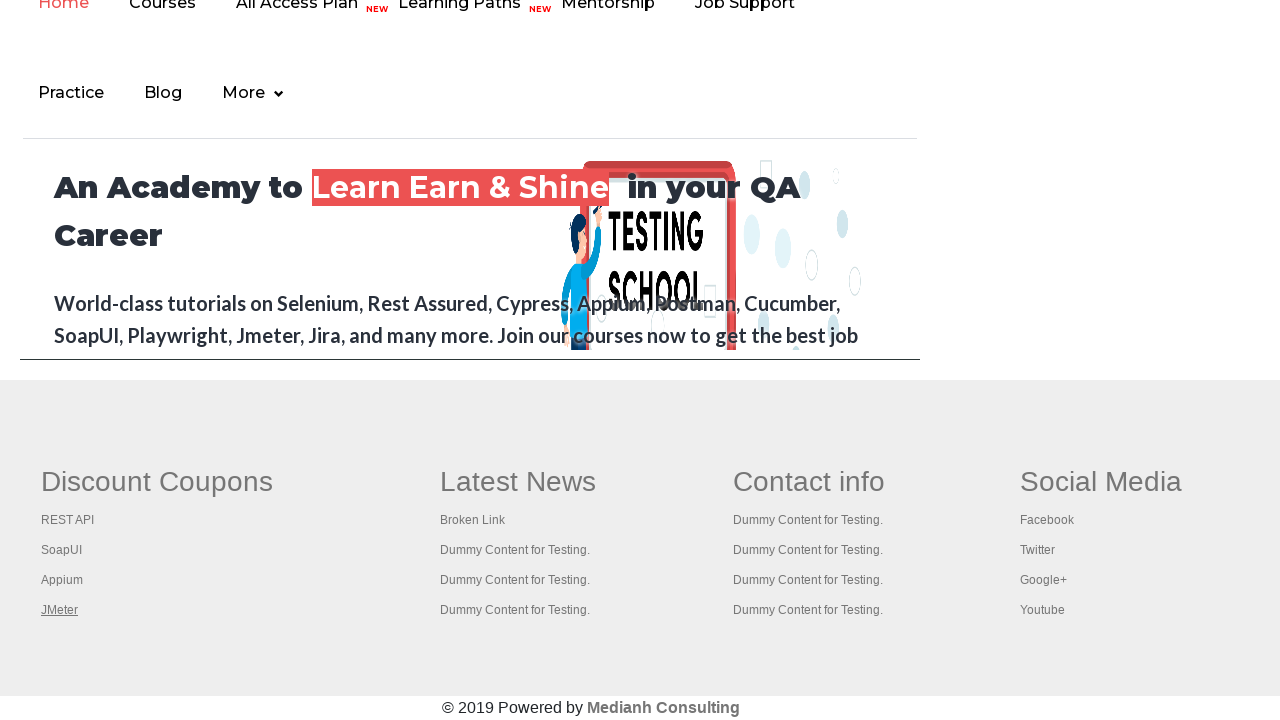

Waited for new tab 4 to load completely
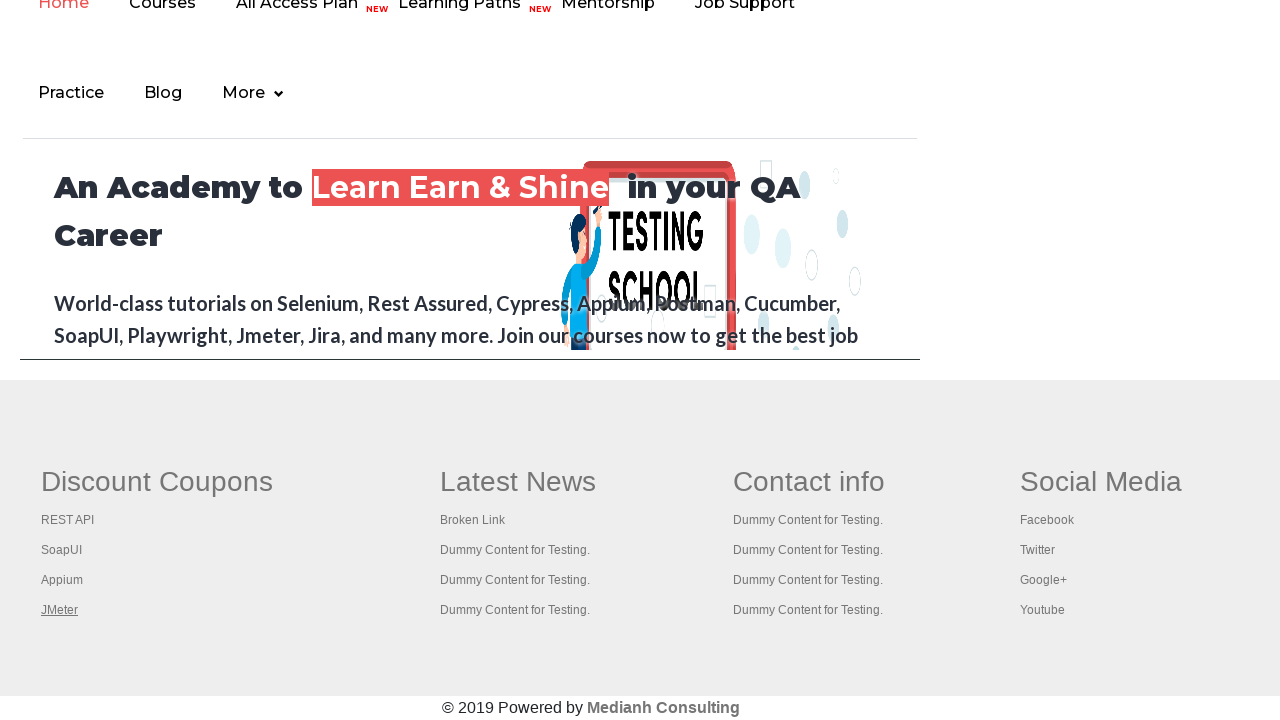

Closed new tab 1
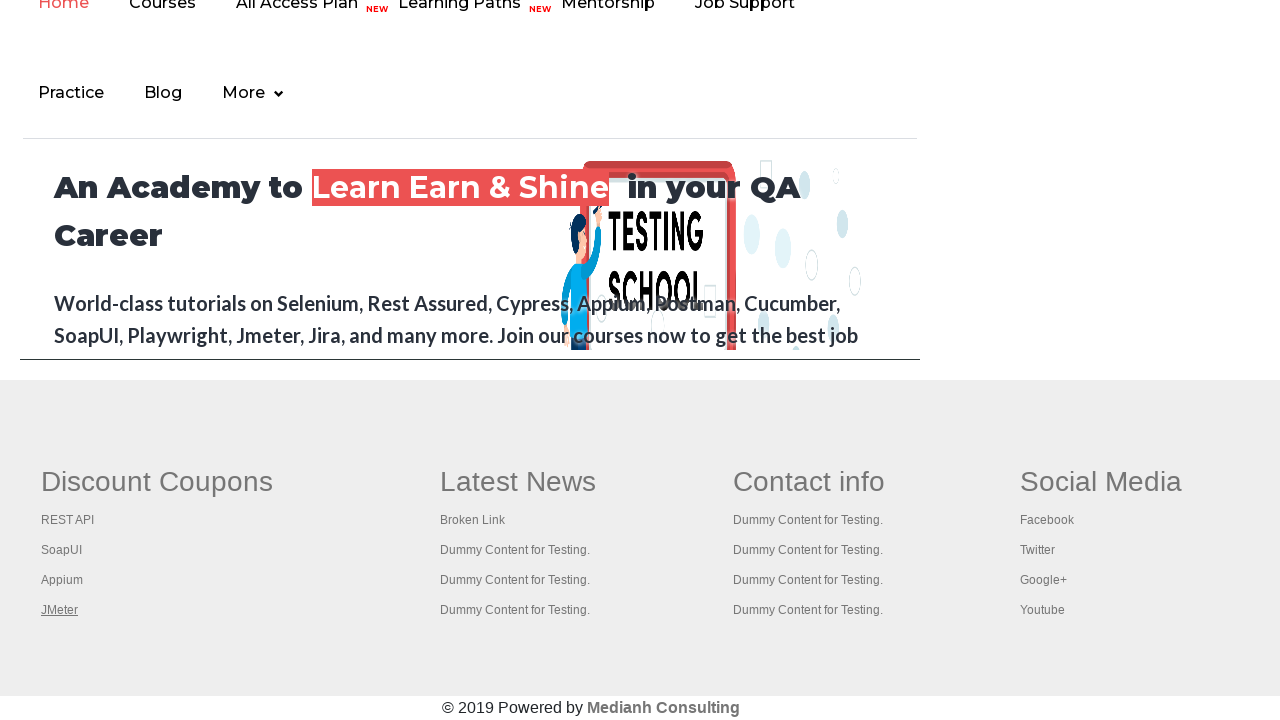

Closed new tab 2
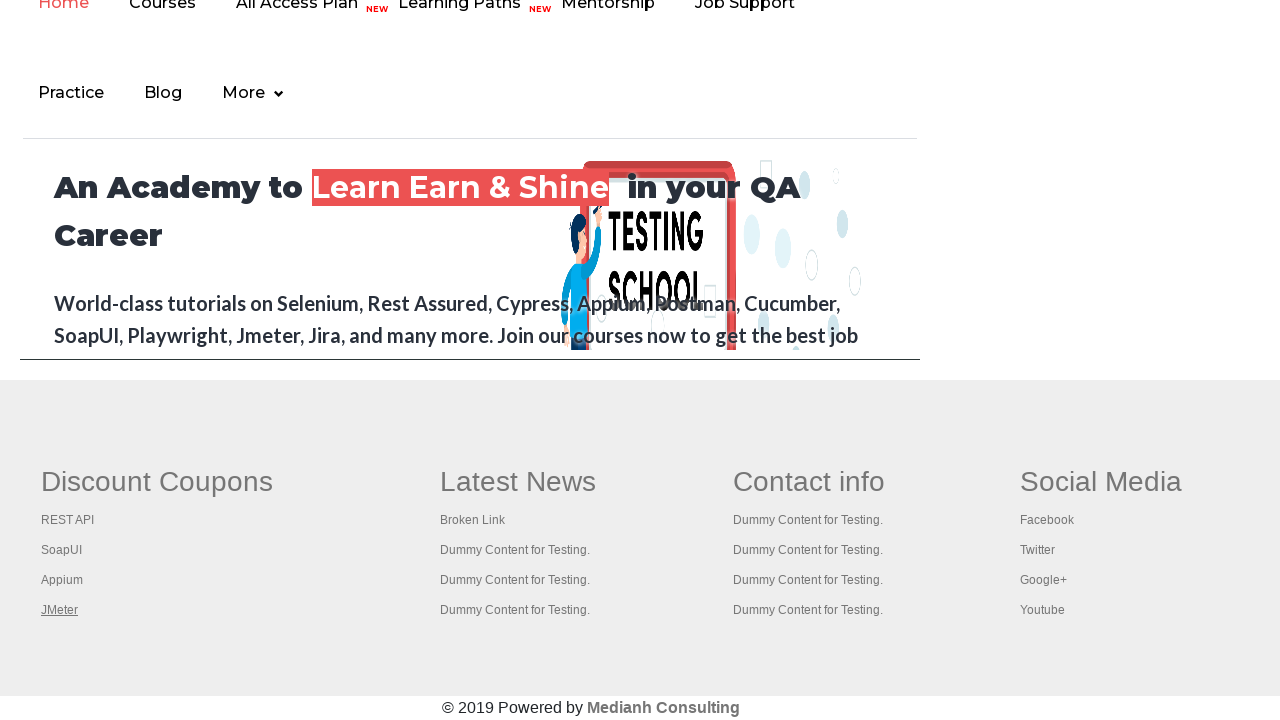

Closed new tab 3
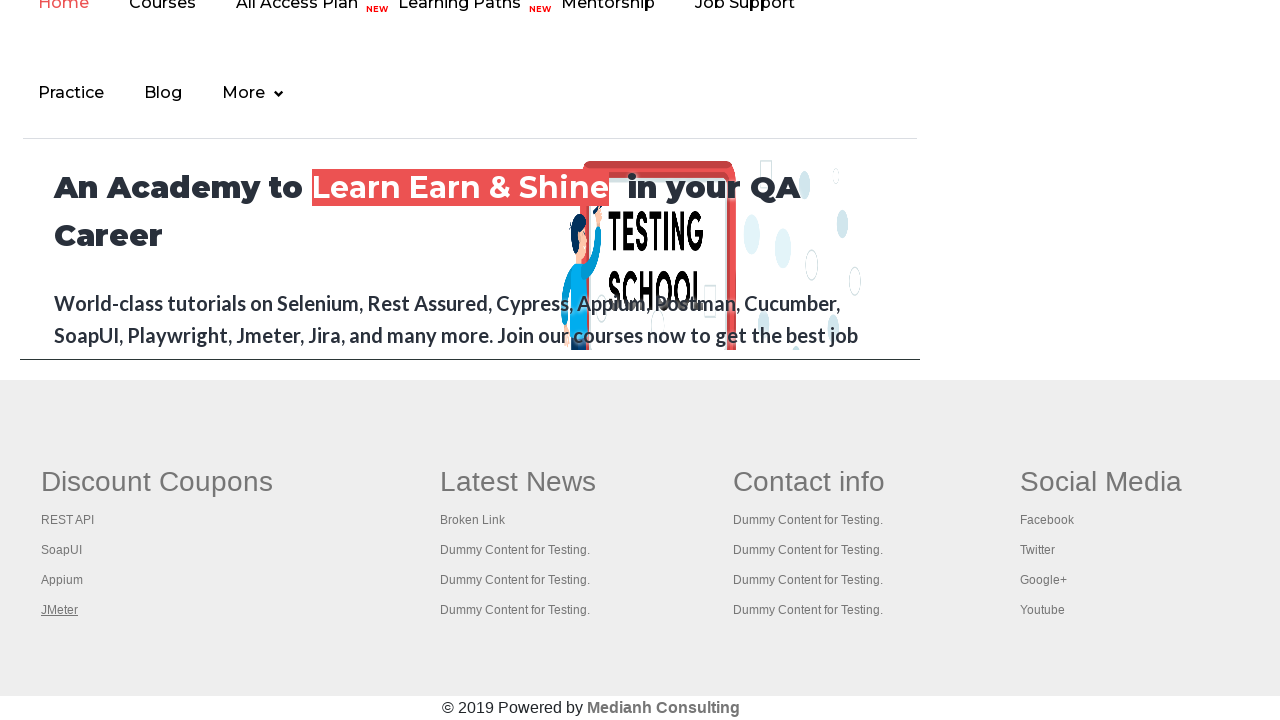

Closed new tab 4
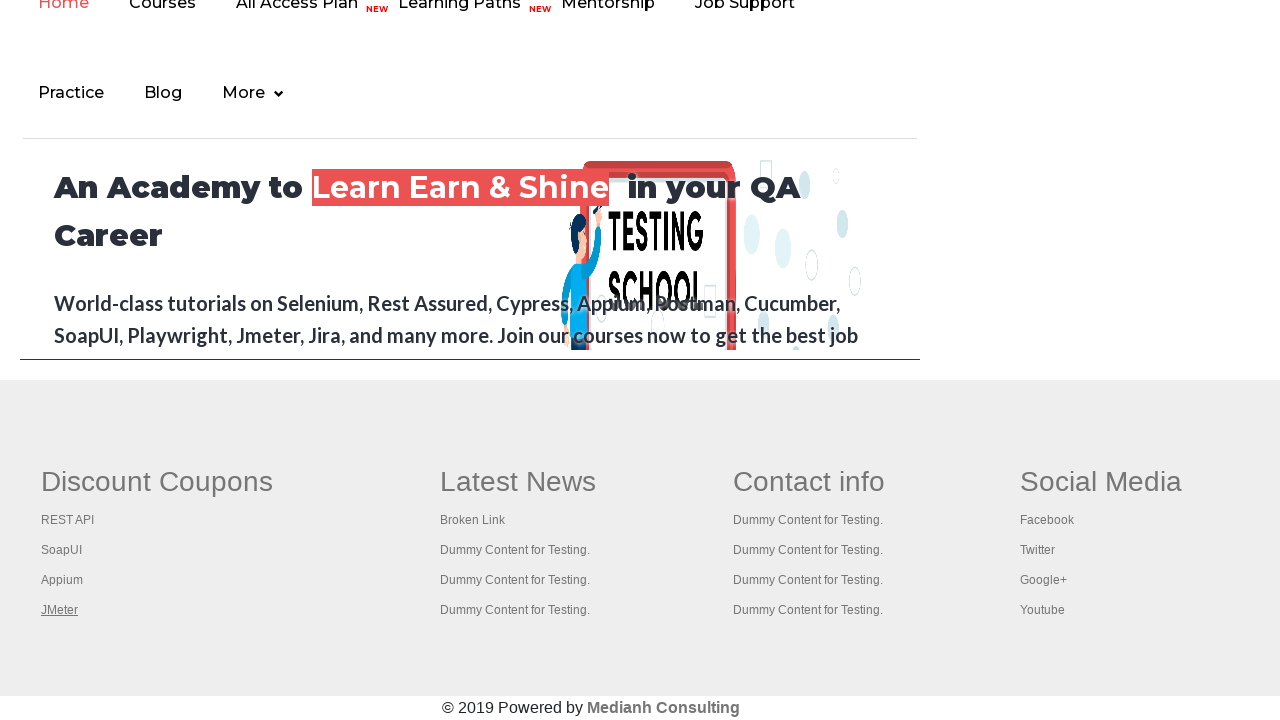

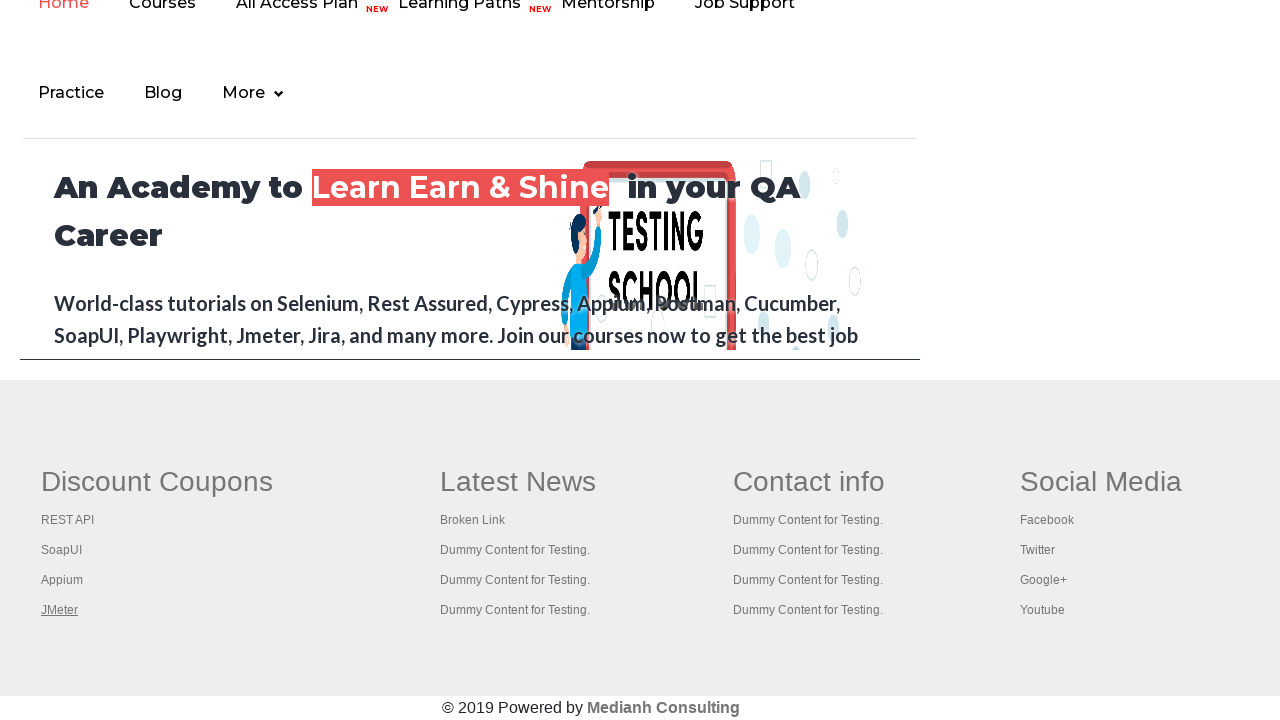